Tests iframe handling by switching to an iframe and clicking a button inside it, then switching back to the default content

Starting URL: https://www.leafground.com/frame.xhtml

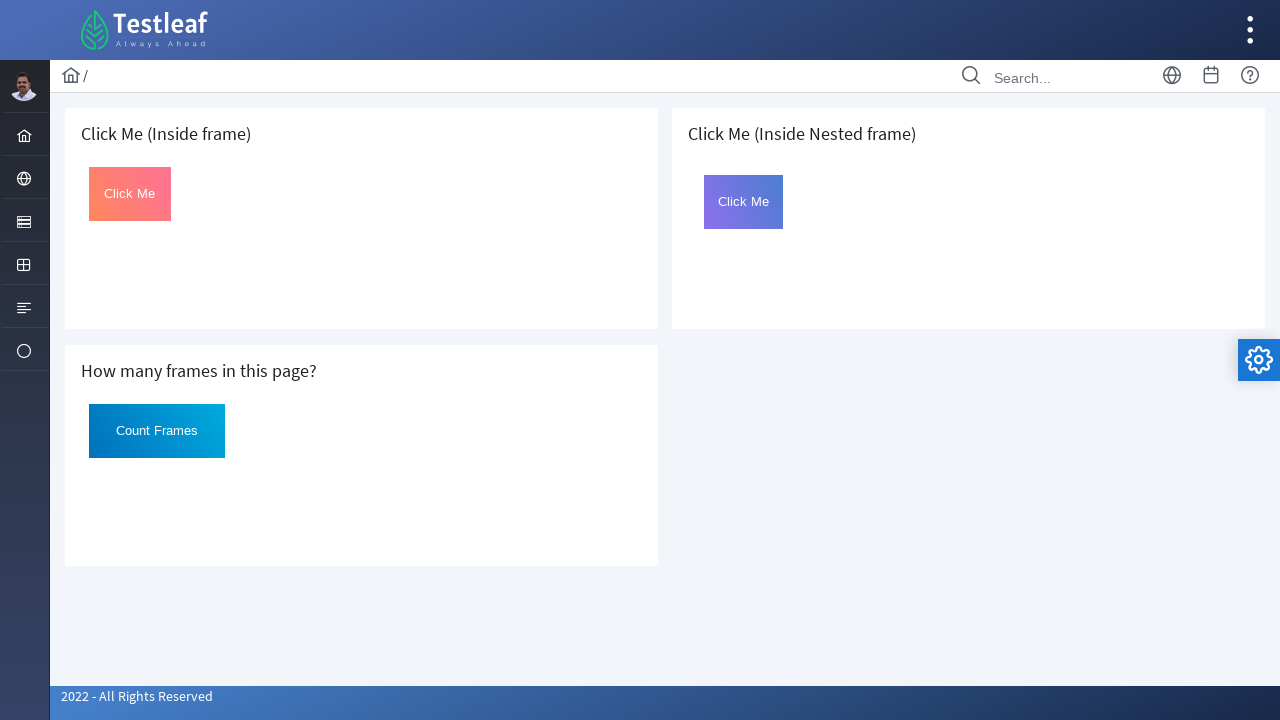

Located the first iframe on the page
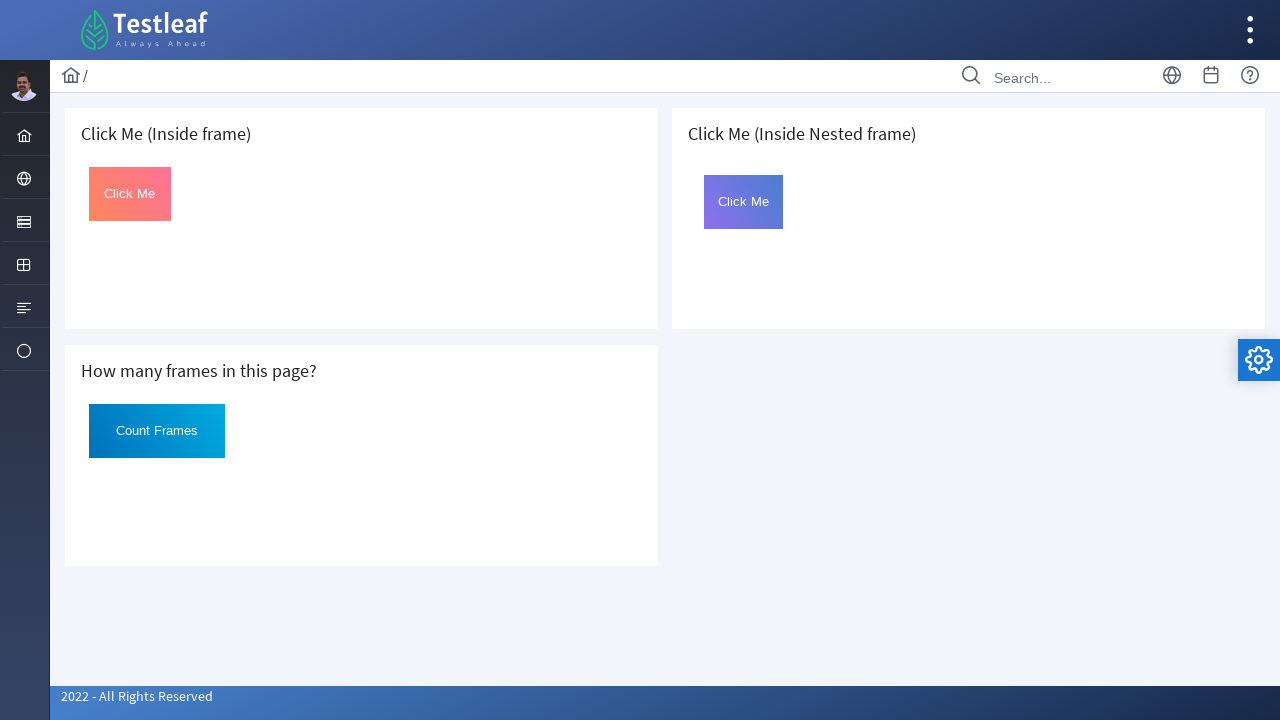

Clicked the button inside the iframe at (130, 194) on iframe >> nth=0 >> internal:control=enter-frame >> #Click
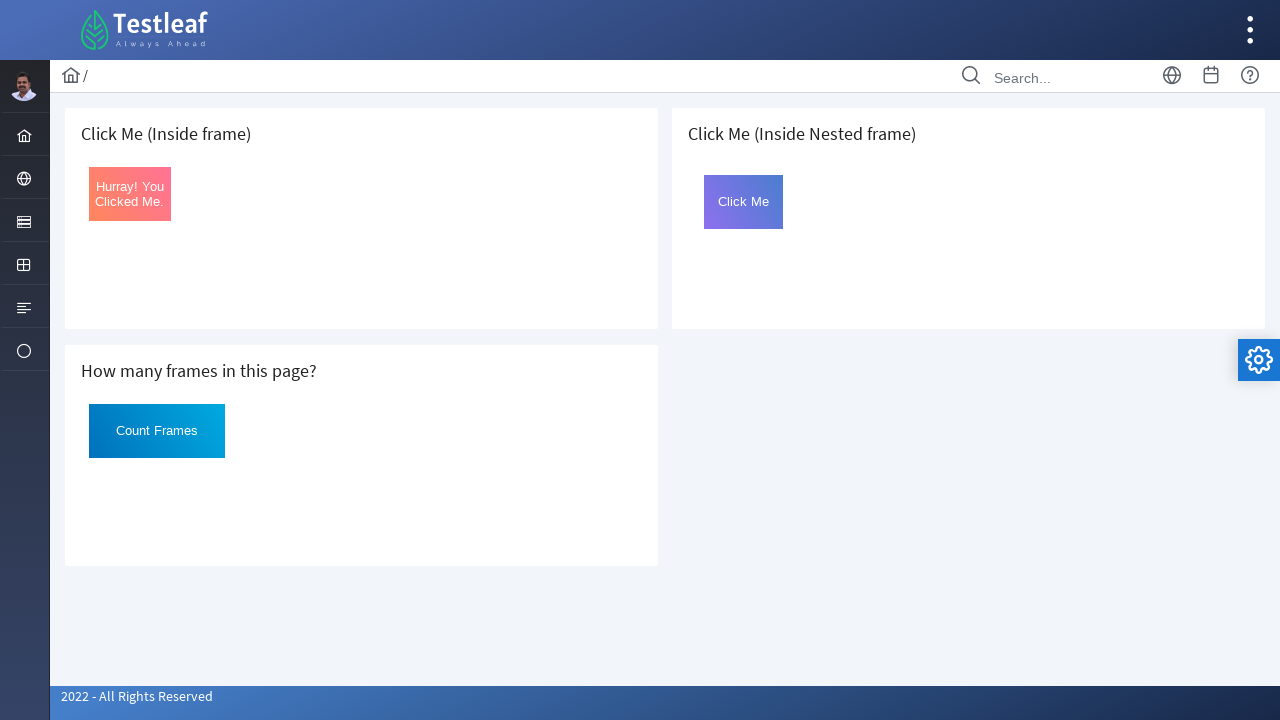

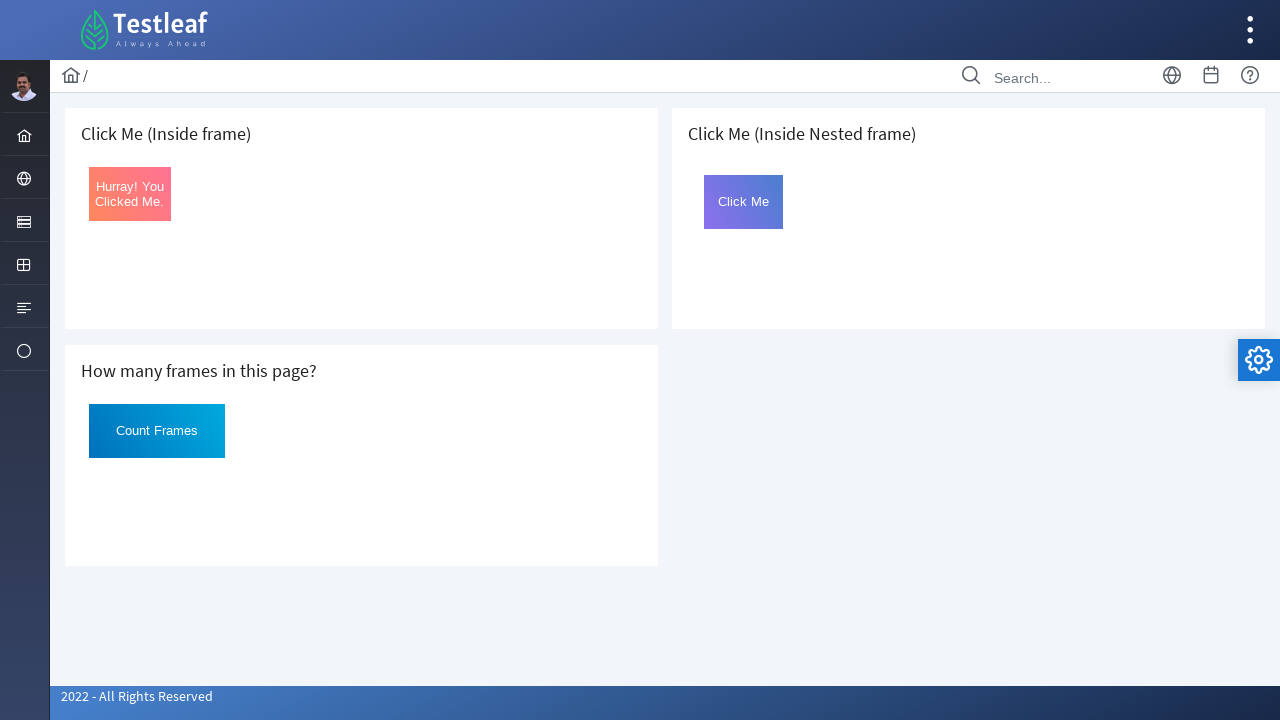